Tests JavaScript prompt alert handling by switching to an iframe, triggering a prompt, entering text, and accepting it

Starting URL: https://www.w3schools.com/jsreF/tryit.asp?filename=tryjsref_prompt

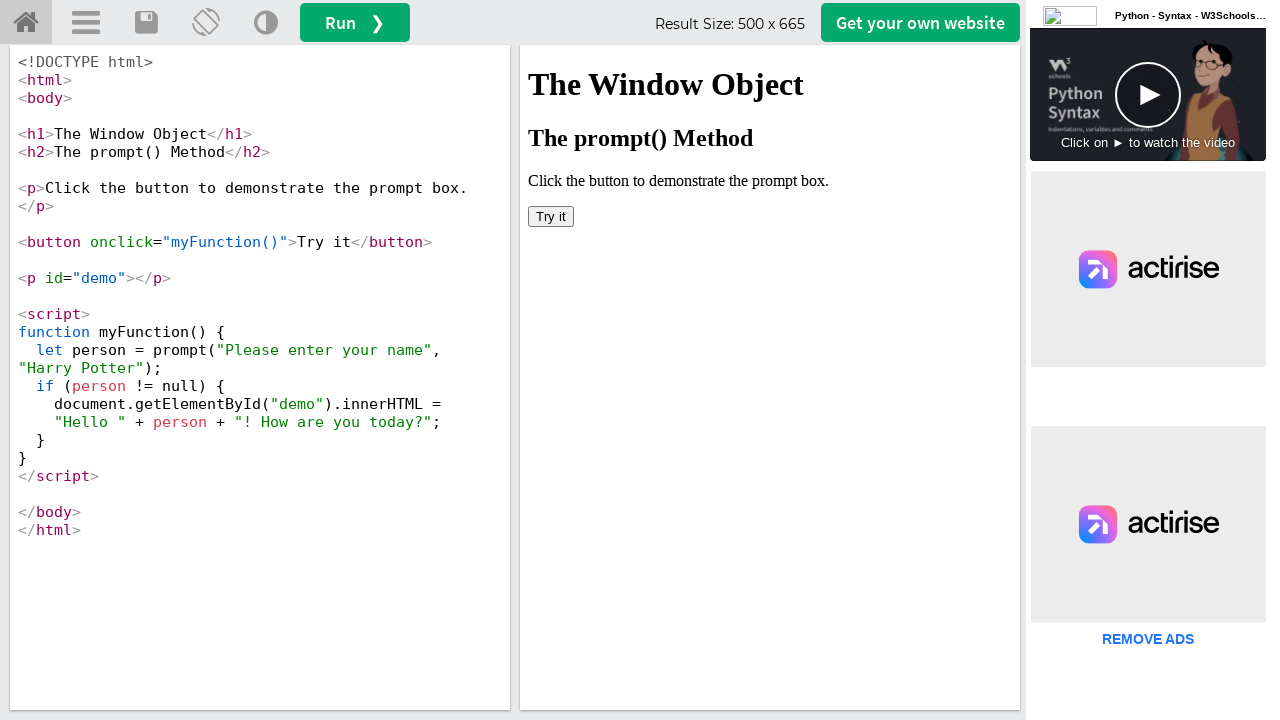

Located and switched to iframe#iframeResult
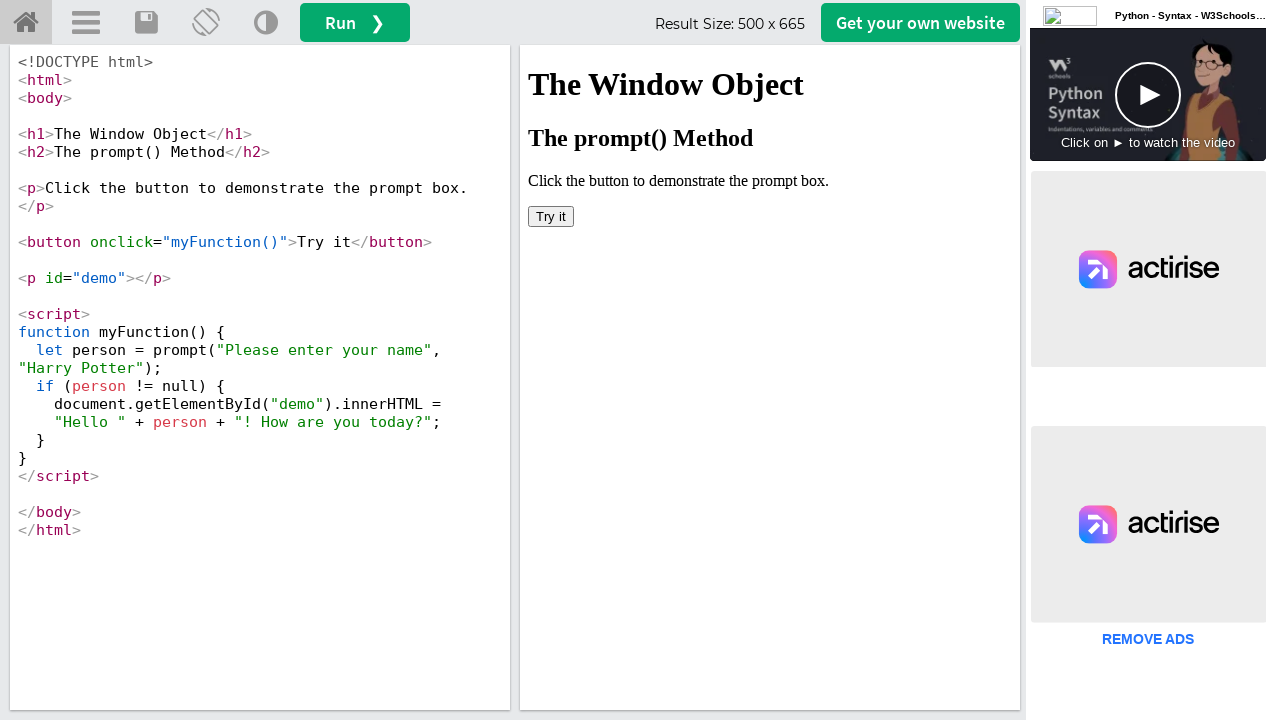

Clicked button to trigger JavaScript prompt at (551, 216) on iframe#iframeResult >> nth=0 >> internal:control=enter-frame >> button
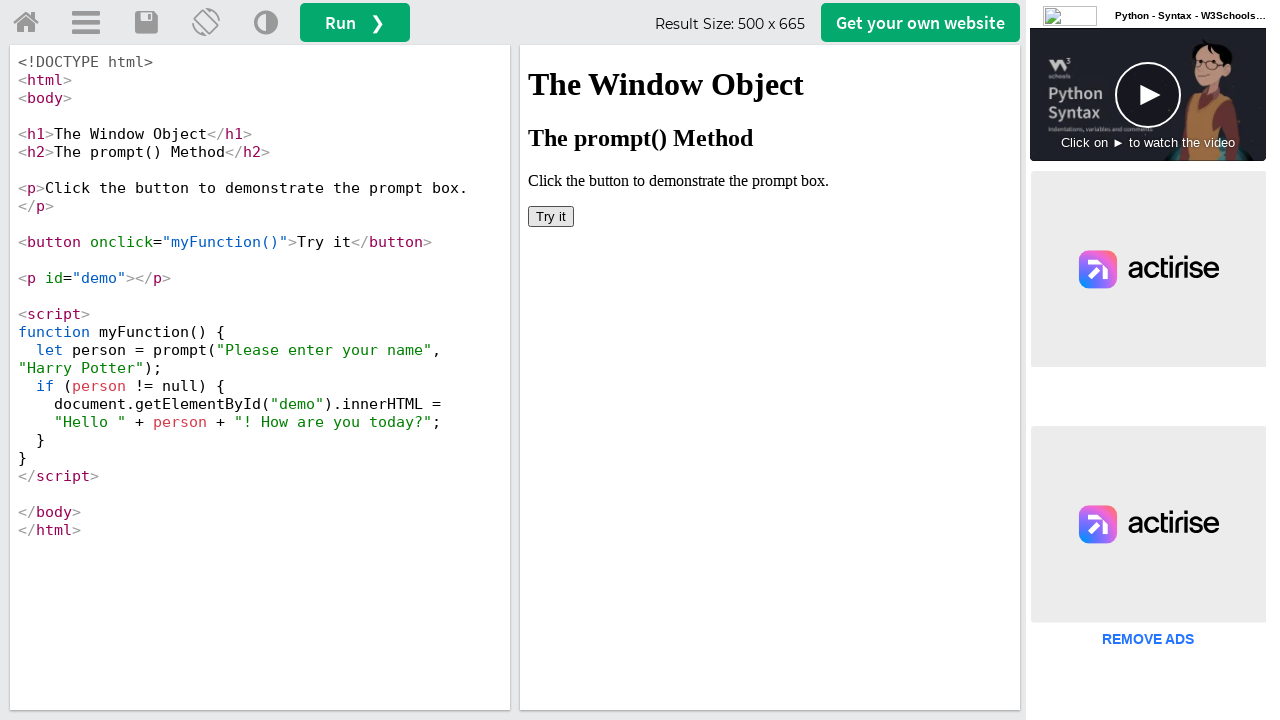

Registered dialog handler to accept prompt with text 'Selenium alert'
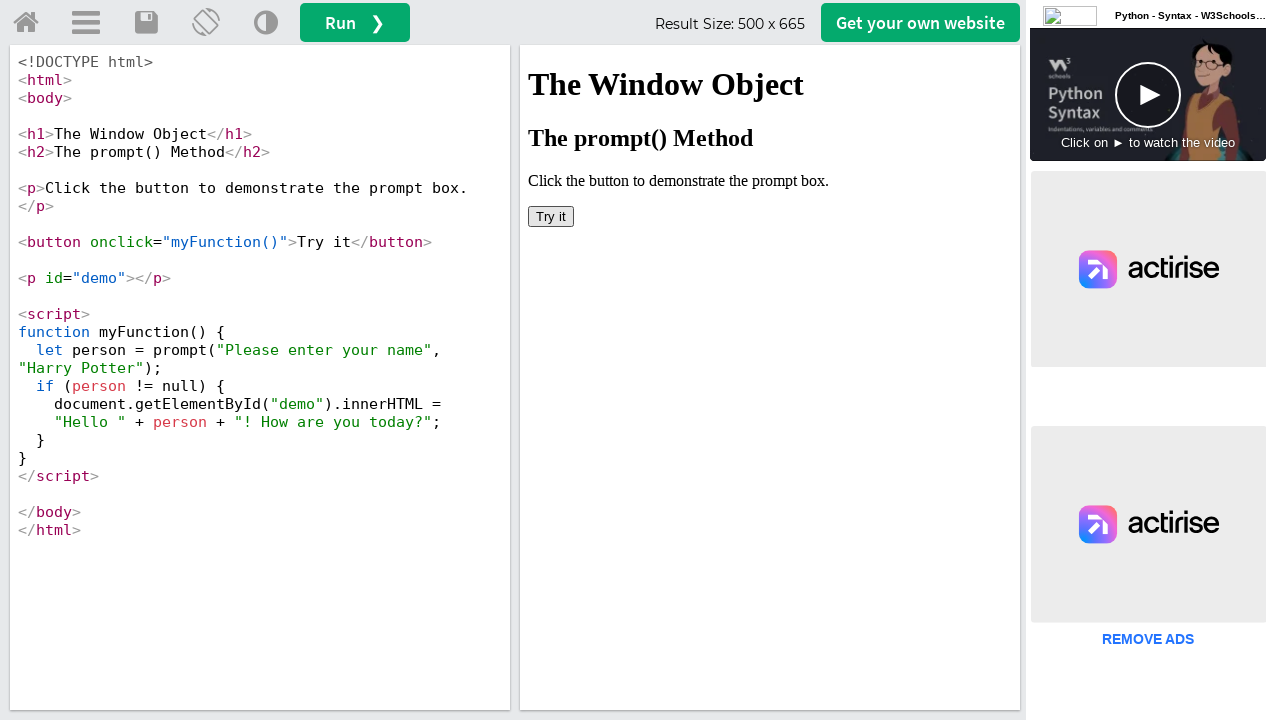

Waited 1000ms for prompt to be processed
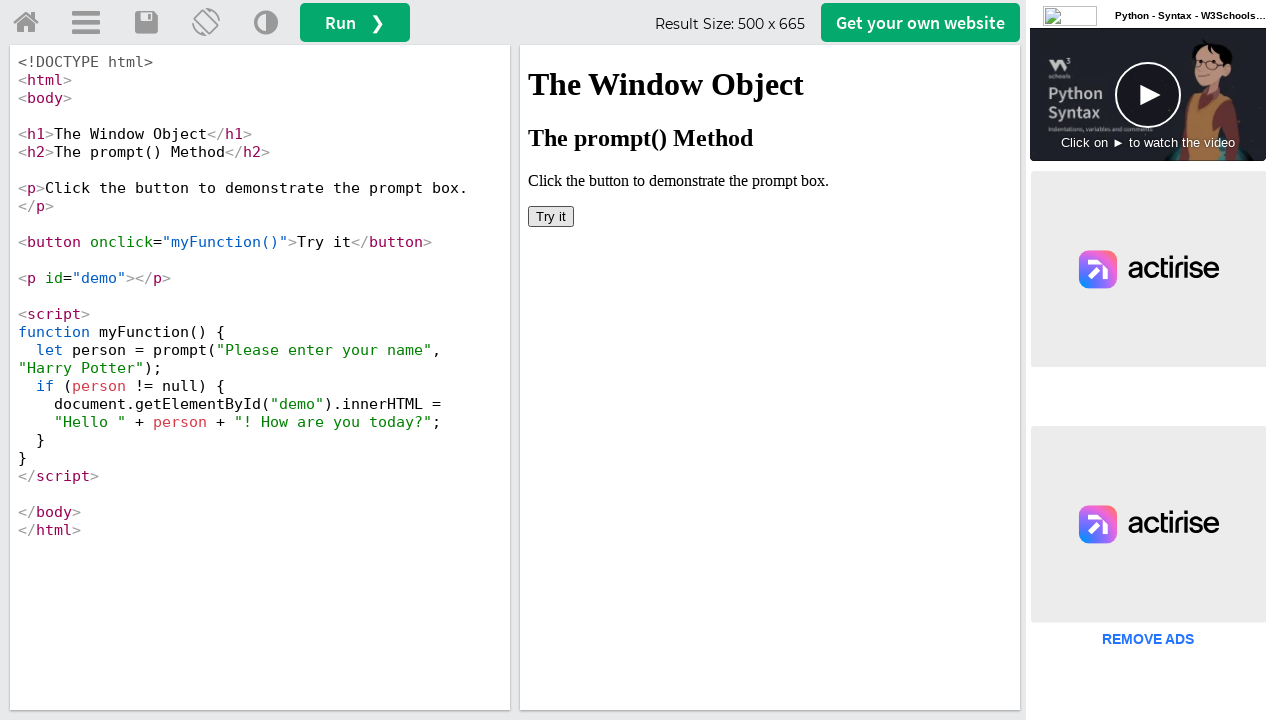

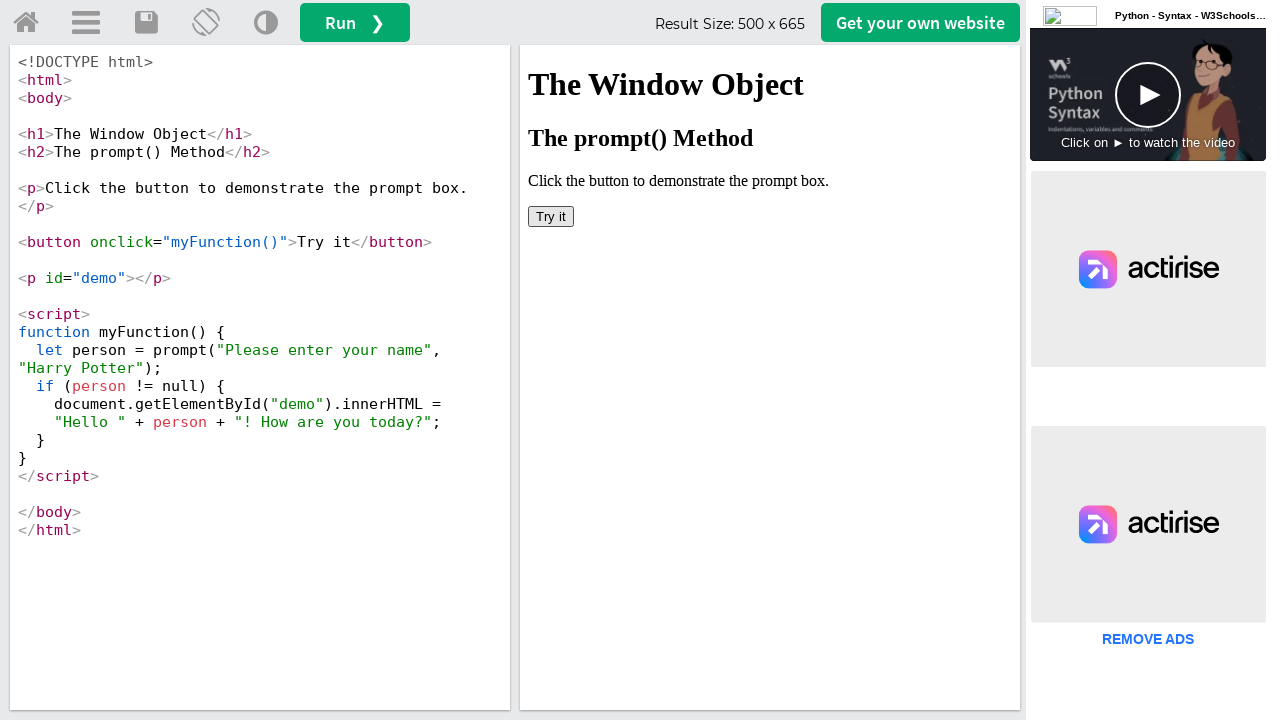